Tests auto-suggestive dropdown functionality by typing partial text and selecting a specific option from the suggestions

Starting URL: https://rahulshettyacademy.com/dropdownsPractise/

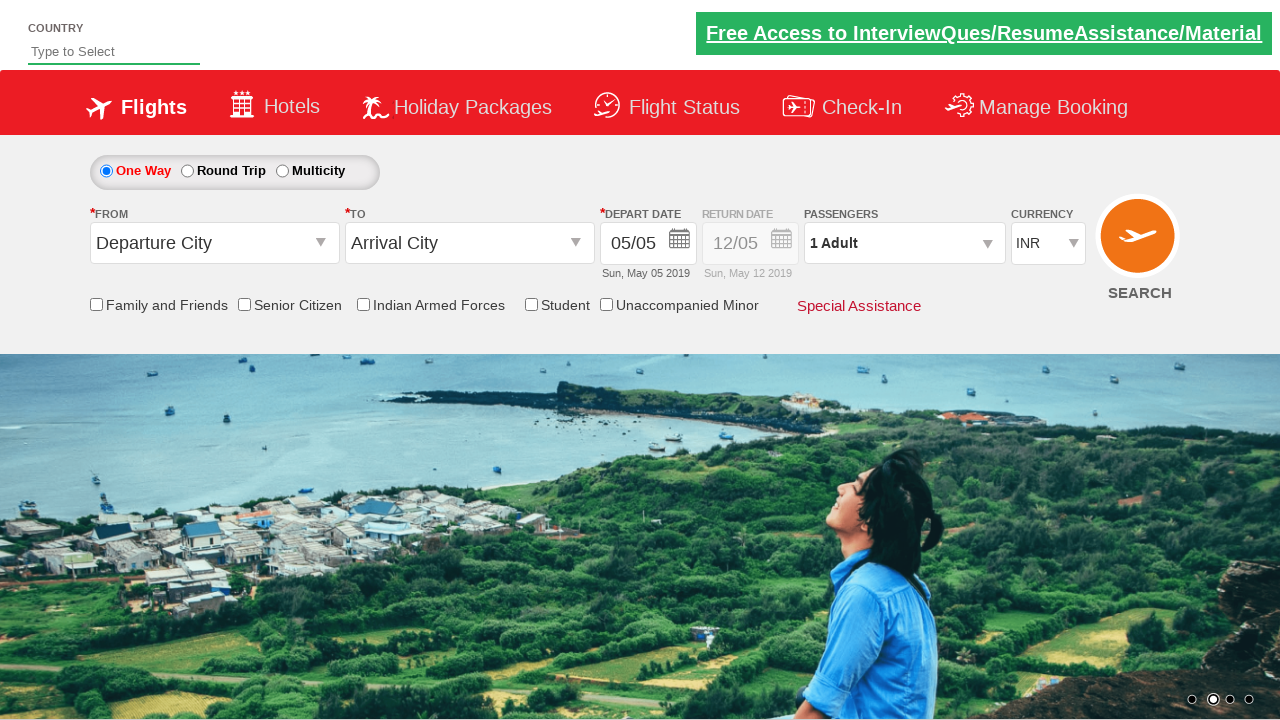

Filled autosuggest field with 'Ind' on #autosuggest
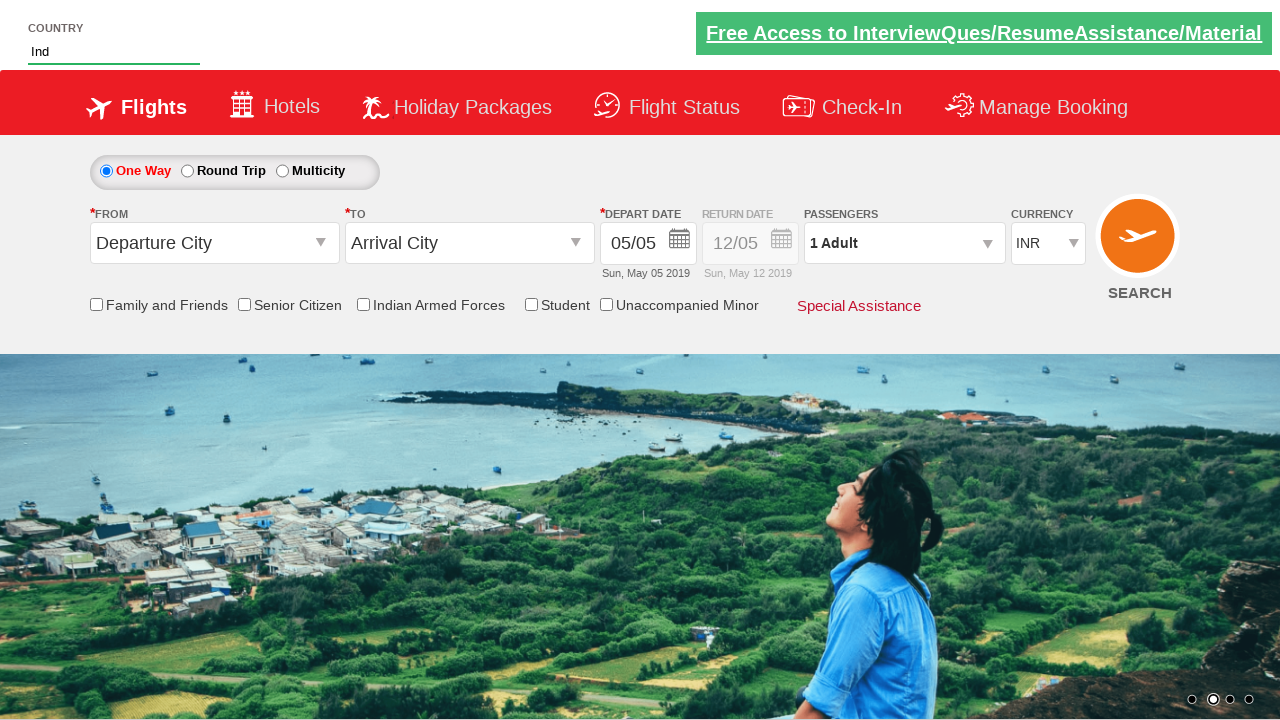

Auto-suggestive dropdown suggestions appeared
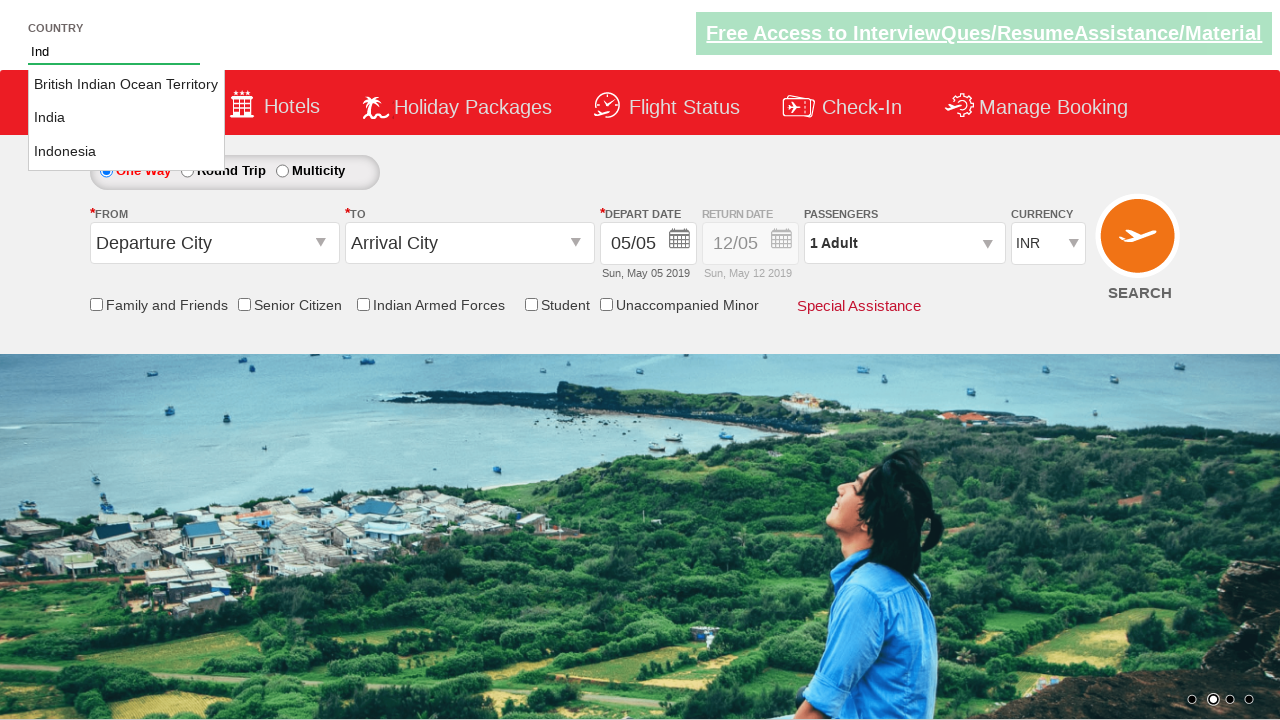

Retrieved all available suggestion options
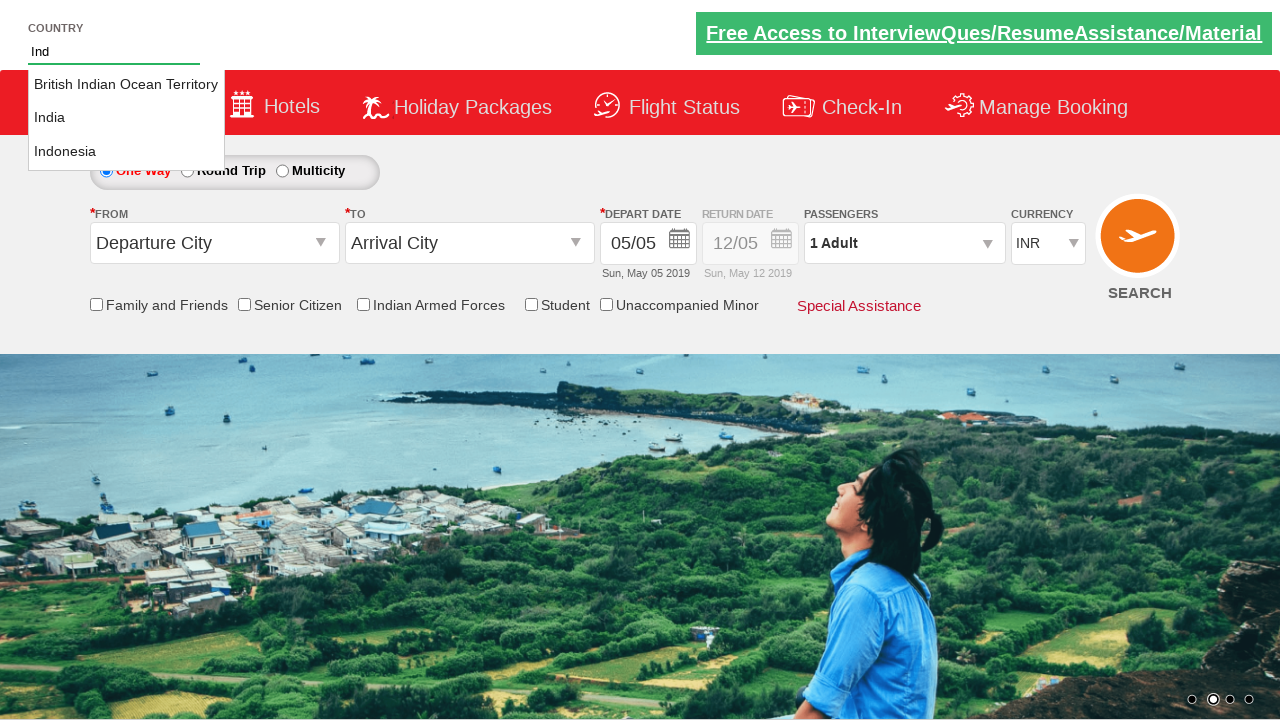

Selected 'India' from the dropdown suggestions at (126, 118) on xpath=//ul[@id='ui-id-1']/li/a >> nth=1
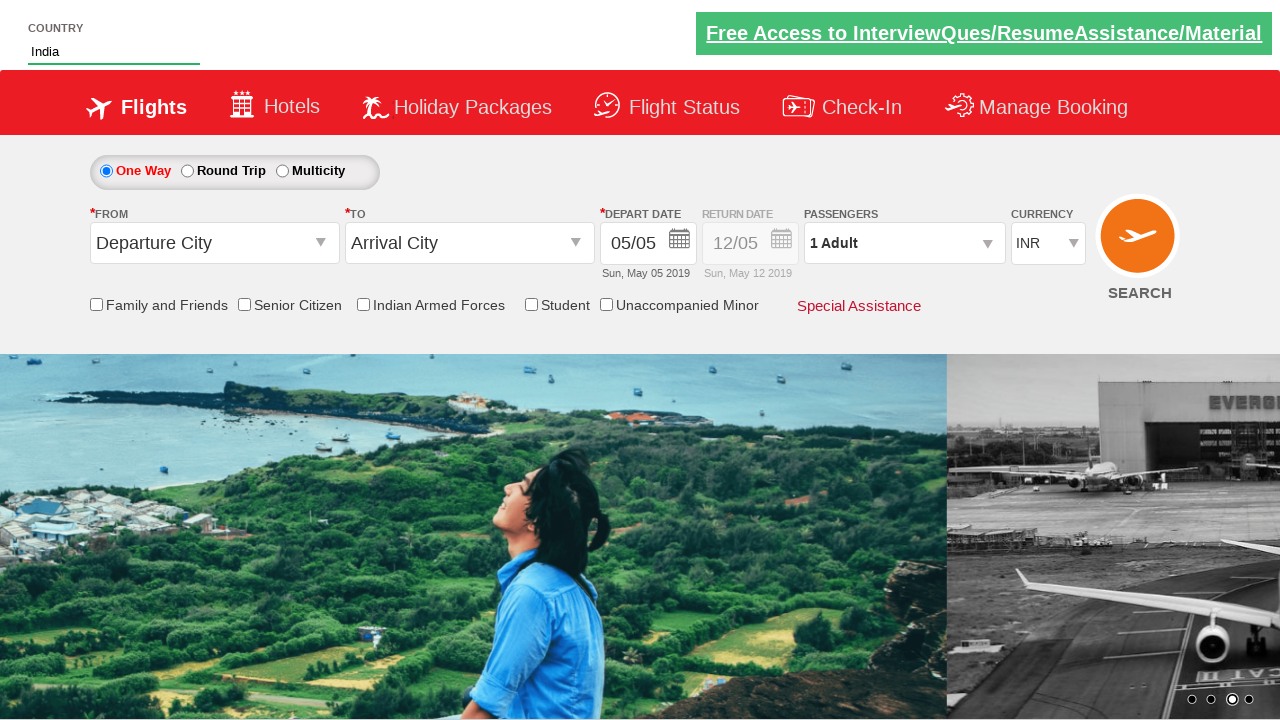

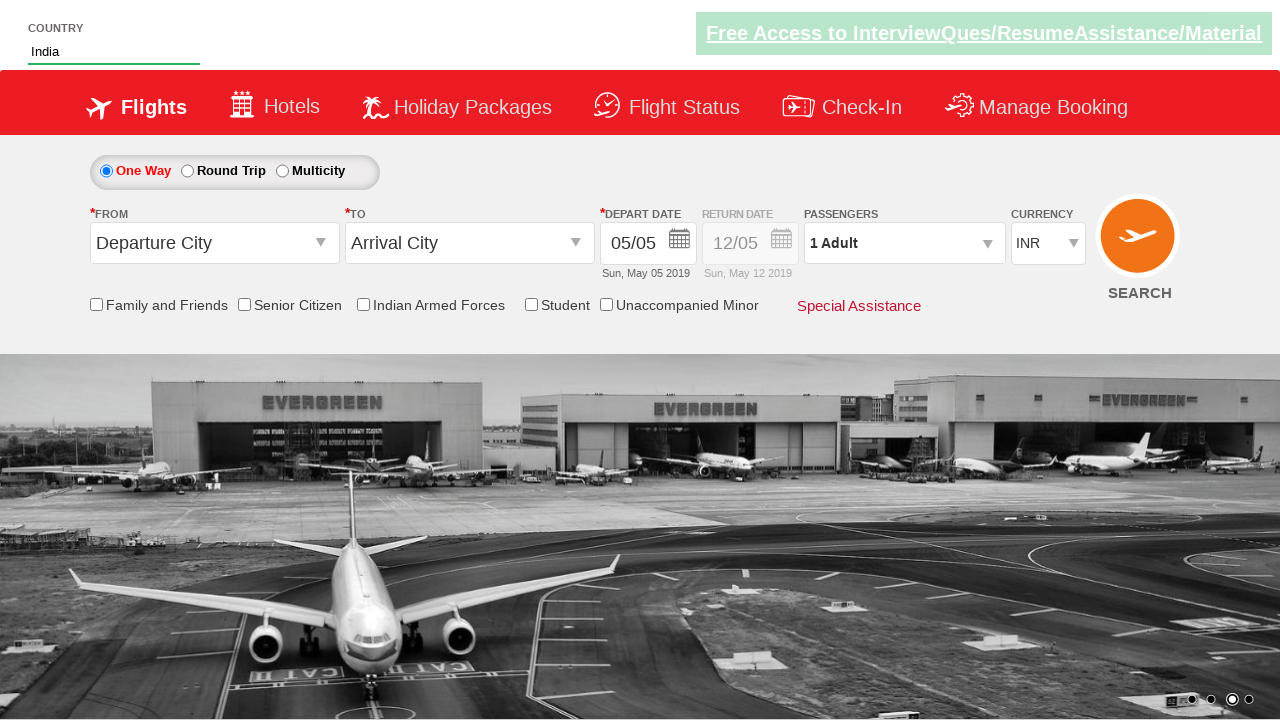